Navigates to Mars NASA news site and waits for news content to load, verifying that news articles are displayed

Starting URL: https://data-class-mars.s3.amazonaws.com/Mars/index.html

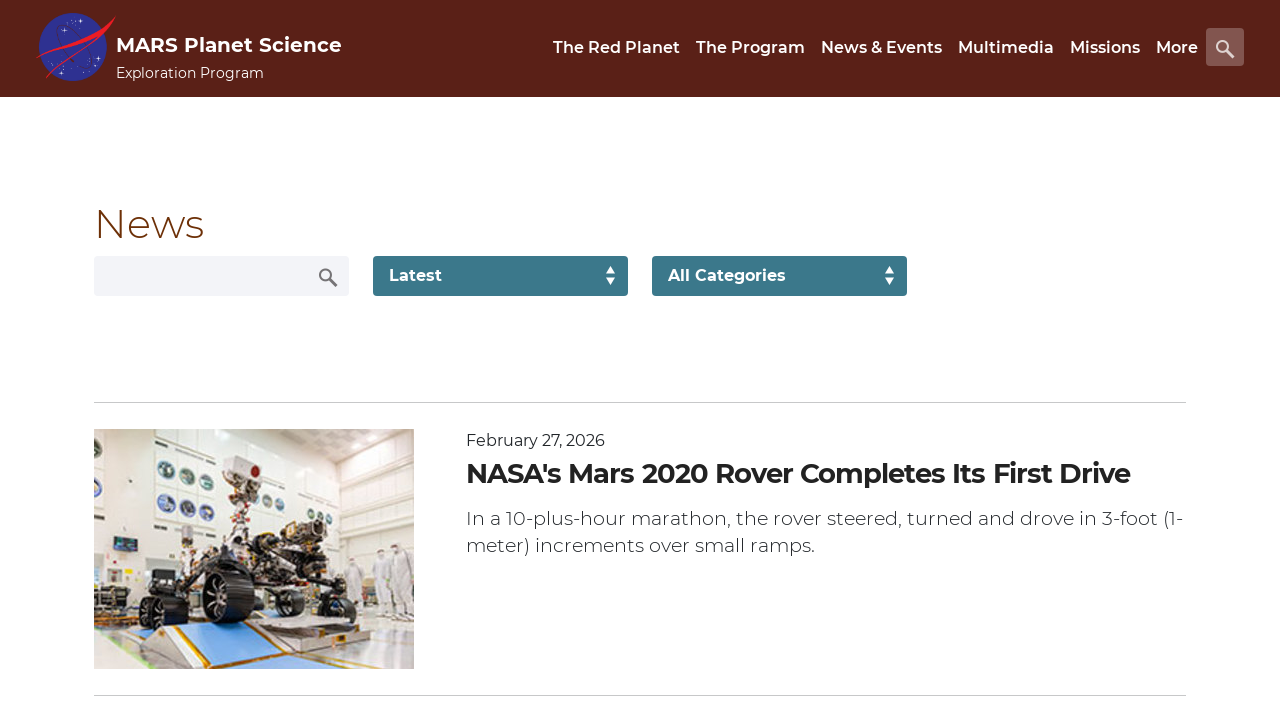

Navigated to Mars NASA news site
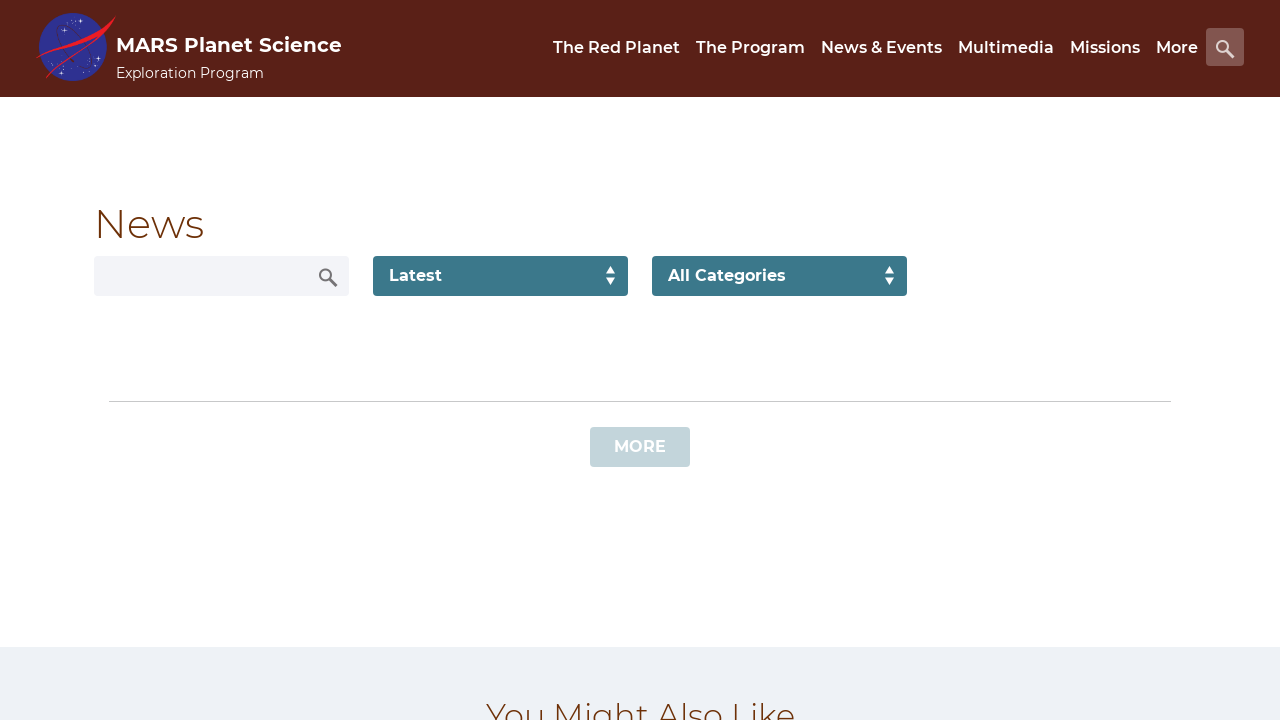

News list content loaded successfully
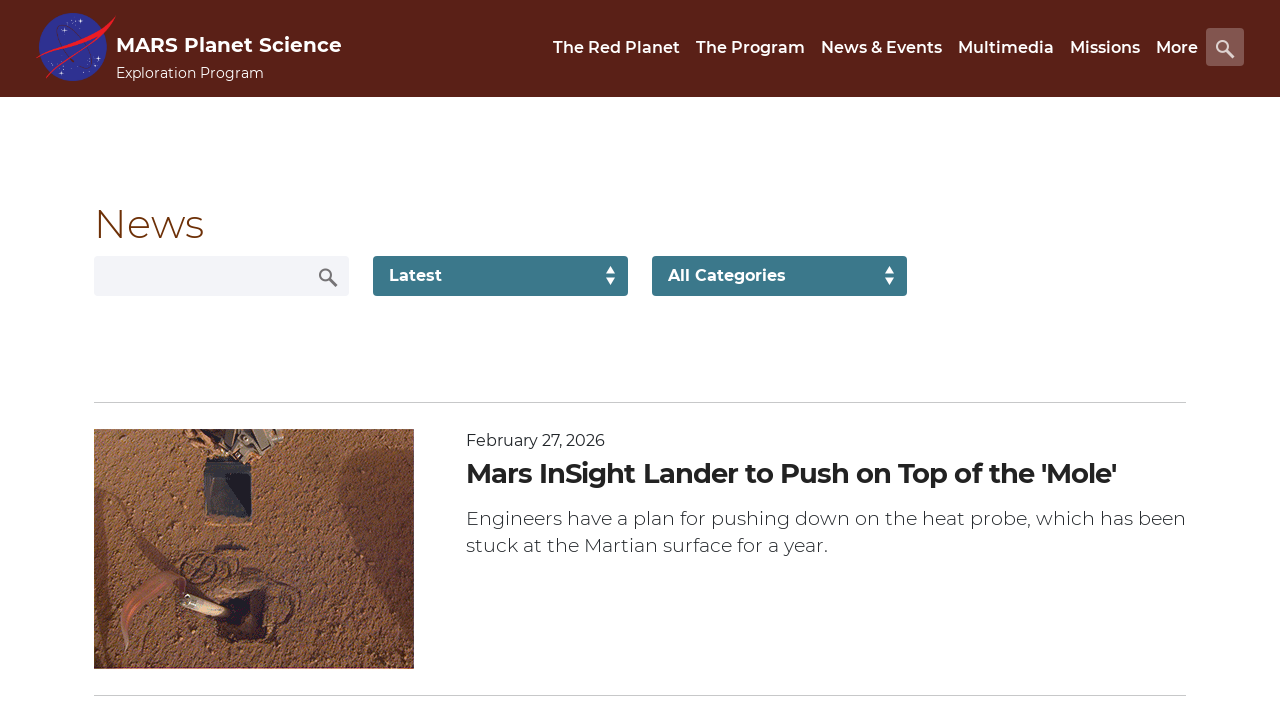

News article title elements verified to be present
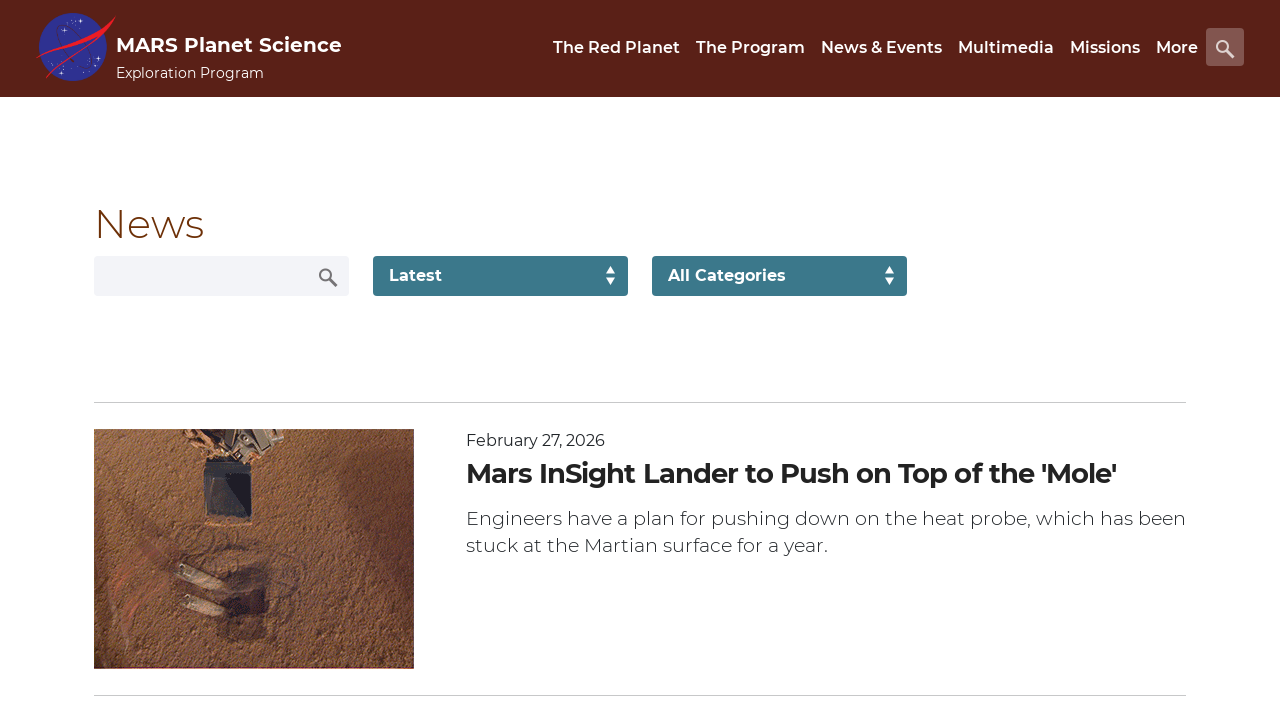

News article teaser body elements verified to be present
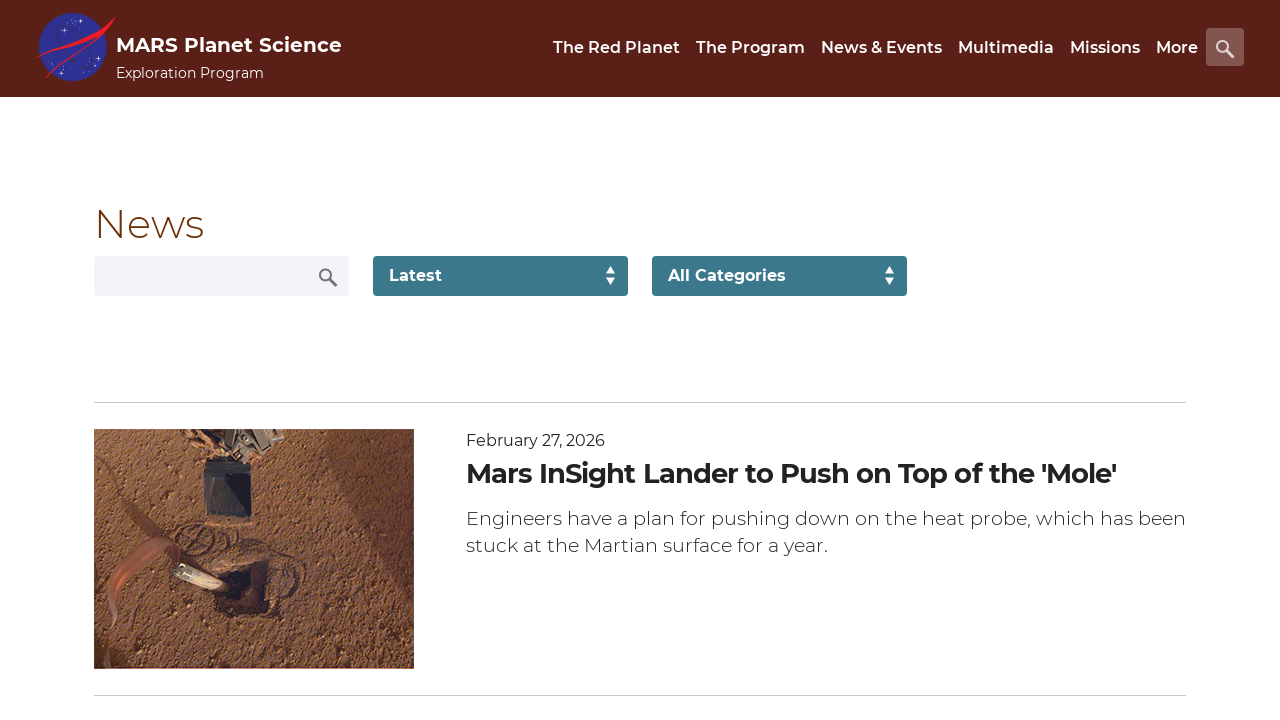

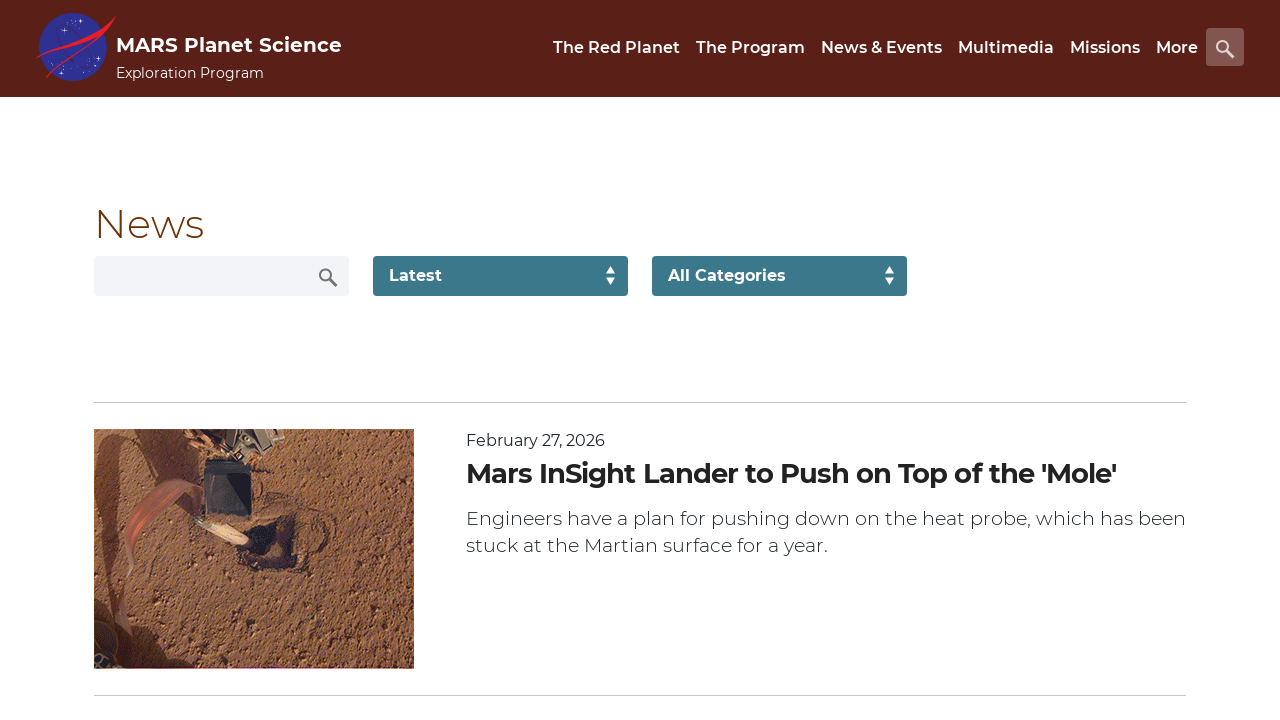